Navigates to a job search website and waits for the page to load. This is a minimal page load verification test.

Starting URL: https://in.best-jobs-online.com/

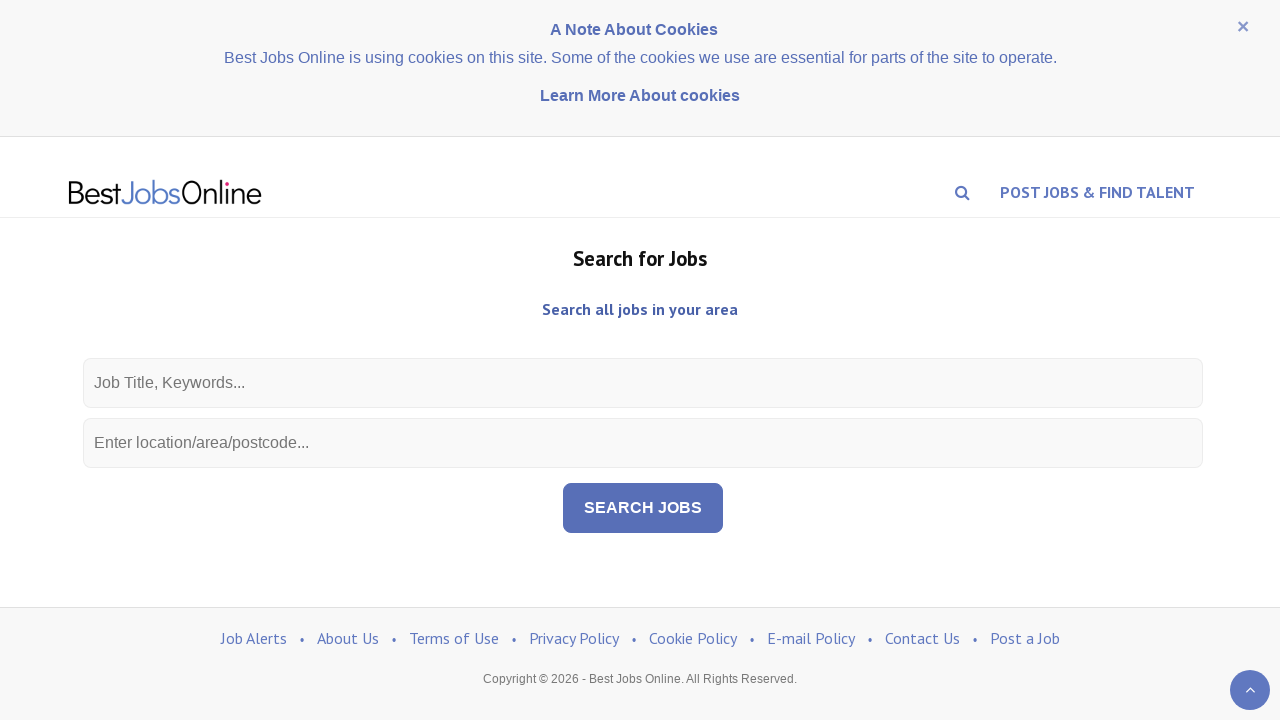

Waited for page DOM content to load
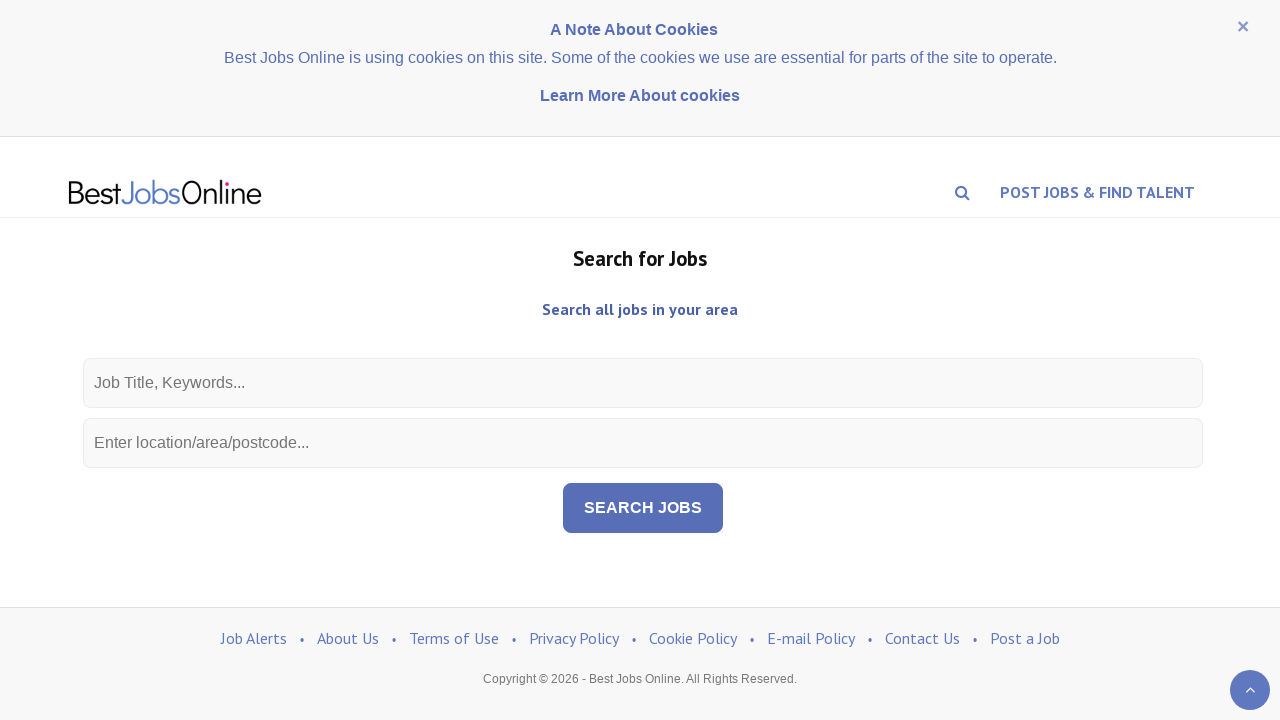

Body element appeared on job search website
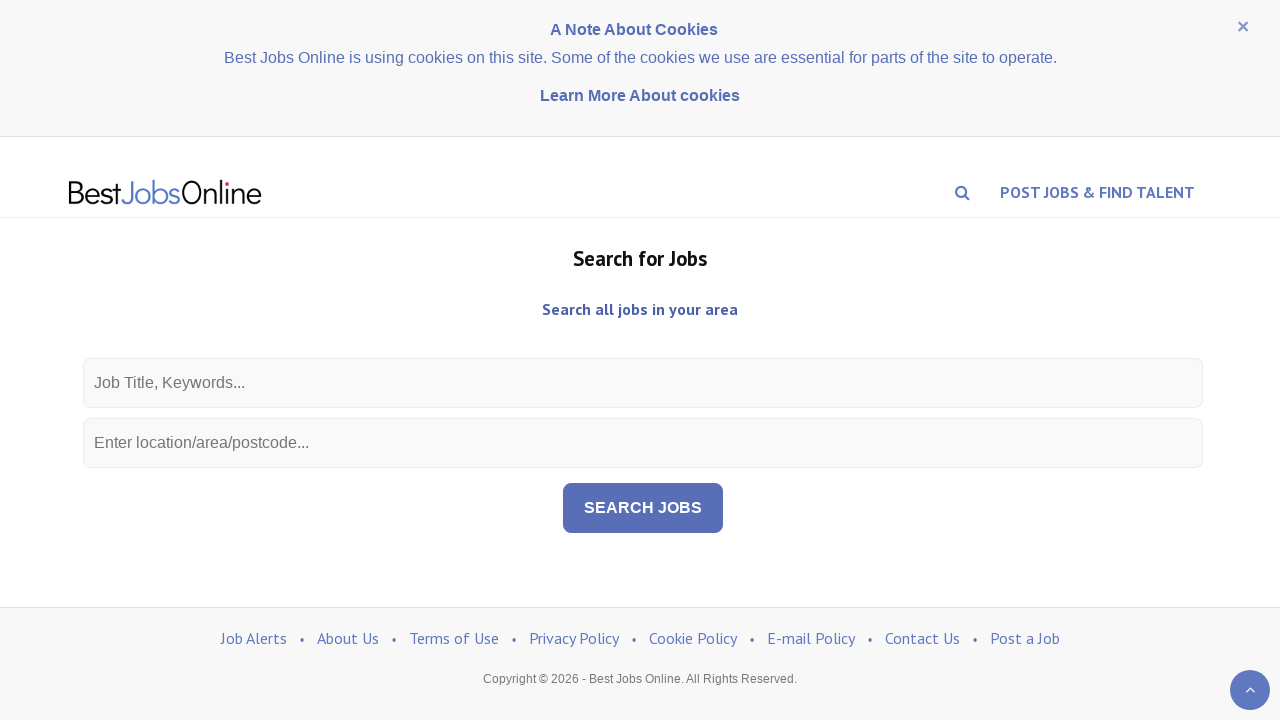

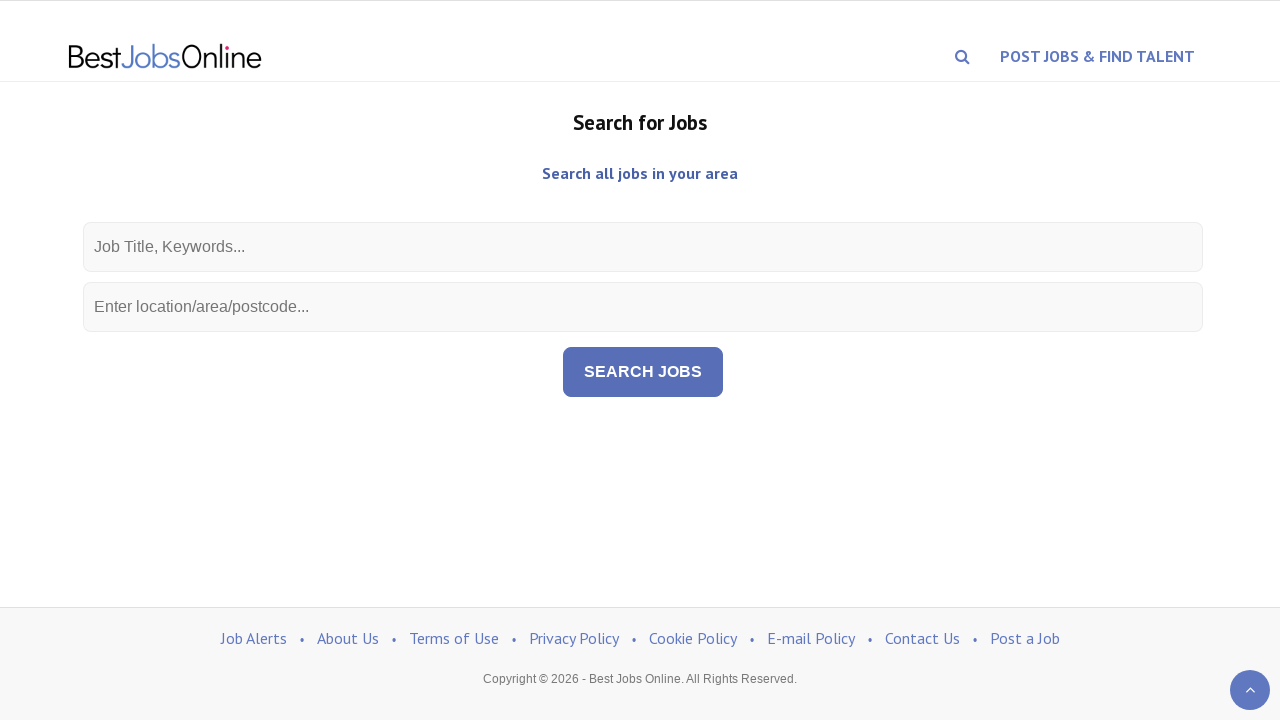